Tests adding coffee via right-click context menu, confirming the add action, proceeding to checkout, and completing the purchase.

Starting URL: https://seleniumbase.io/coffee/

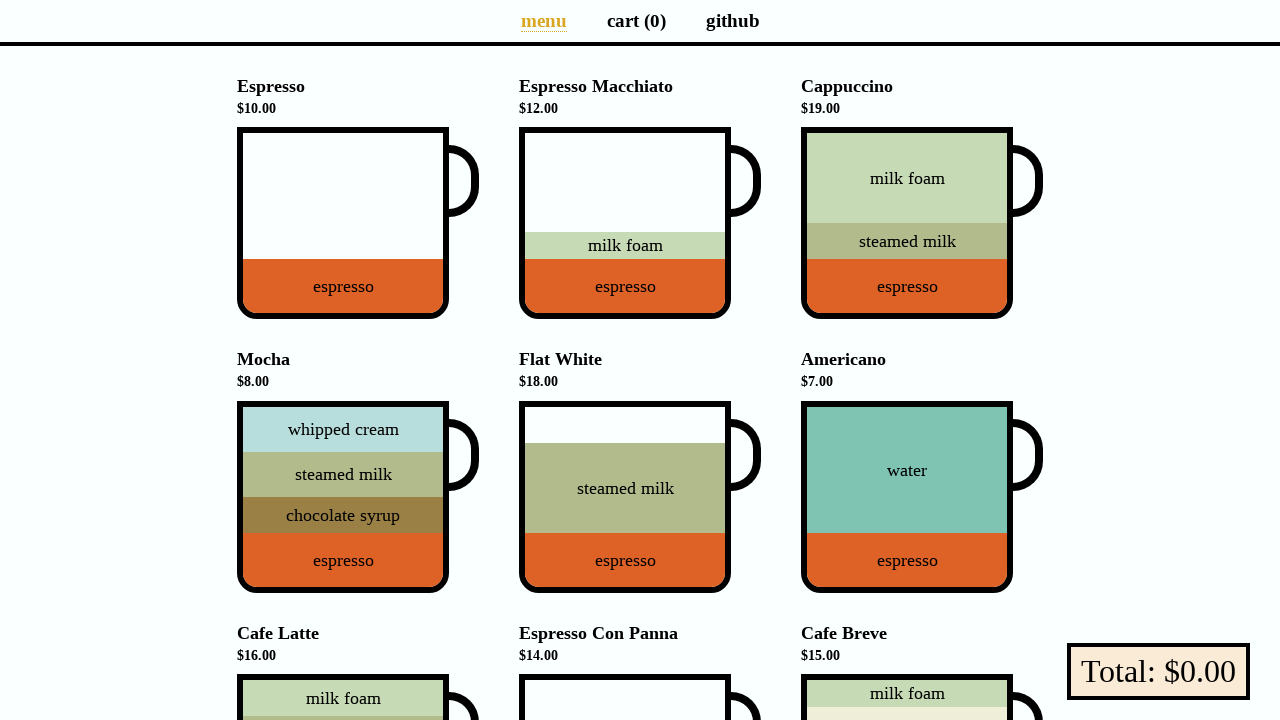

Right-clicked on Espresso Macchiato to open context menu at (625, 223) on div[data-test="Espresso_Macchiato"]
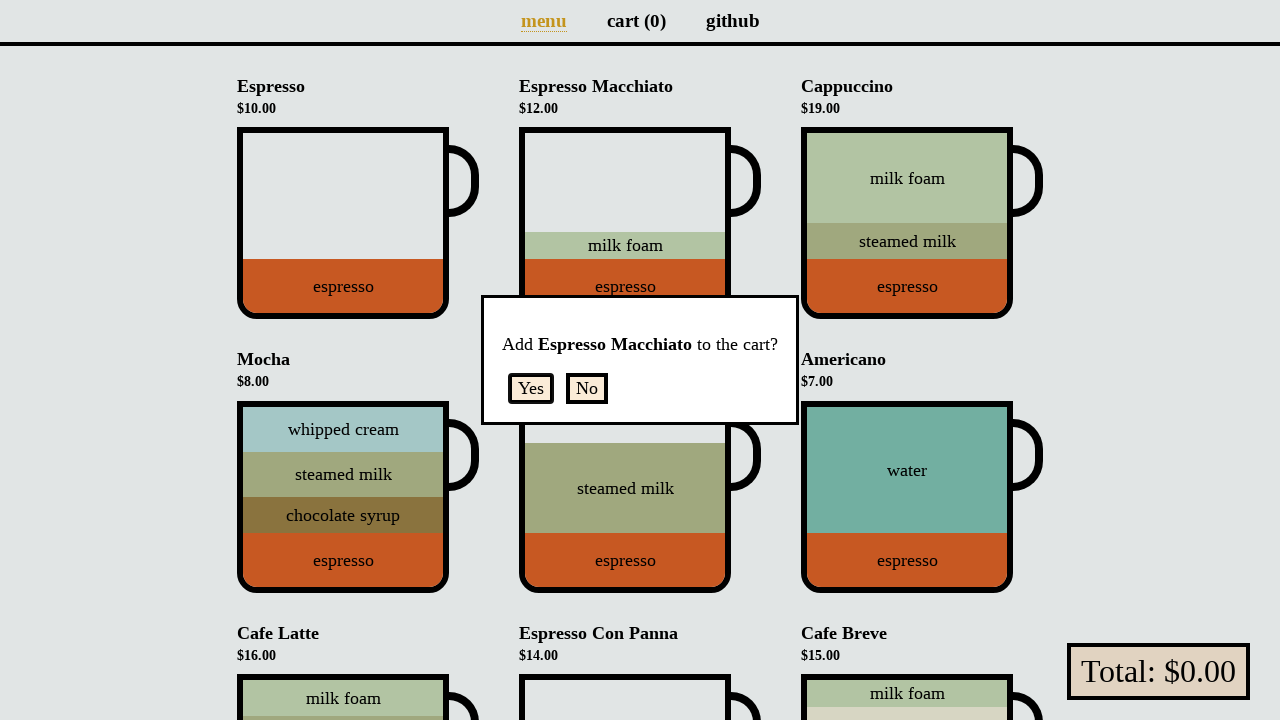

Clicked Yes to confirm adding coffee to cart at (531, 388) on form button:has-text("Yes")
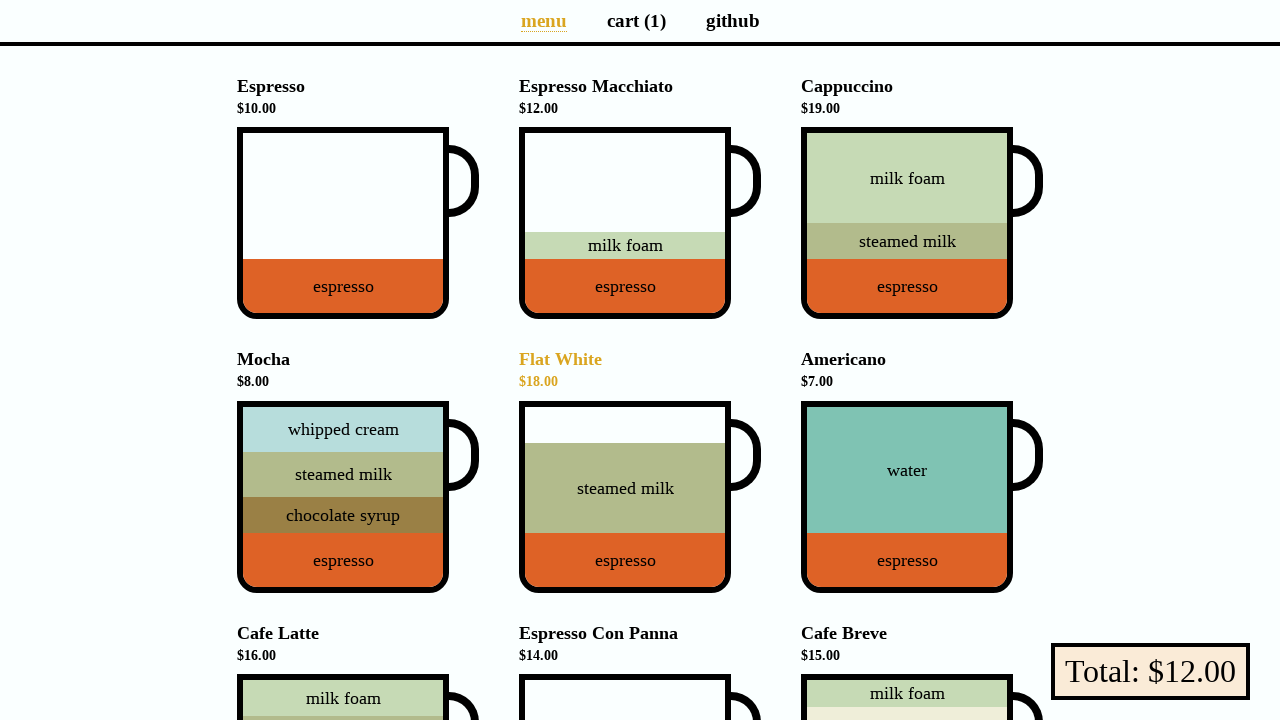

Verified cart displays 1 item
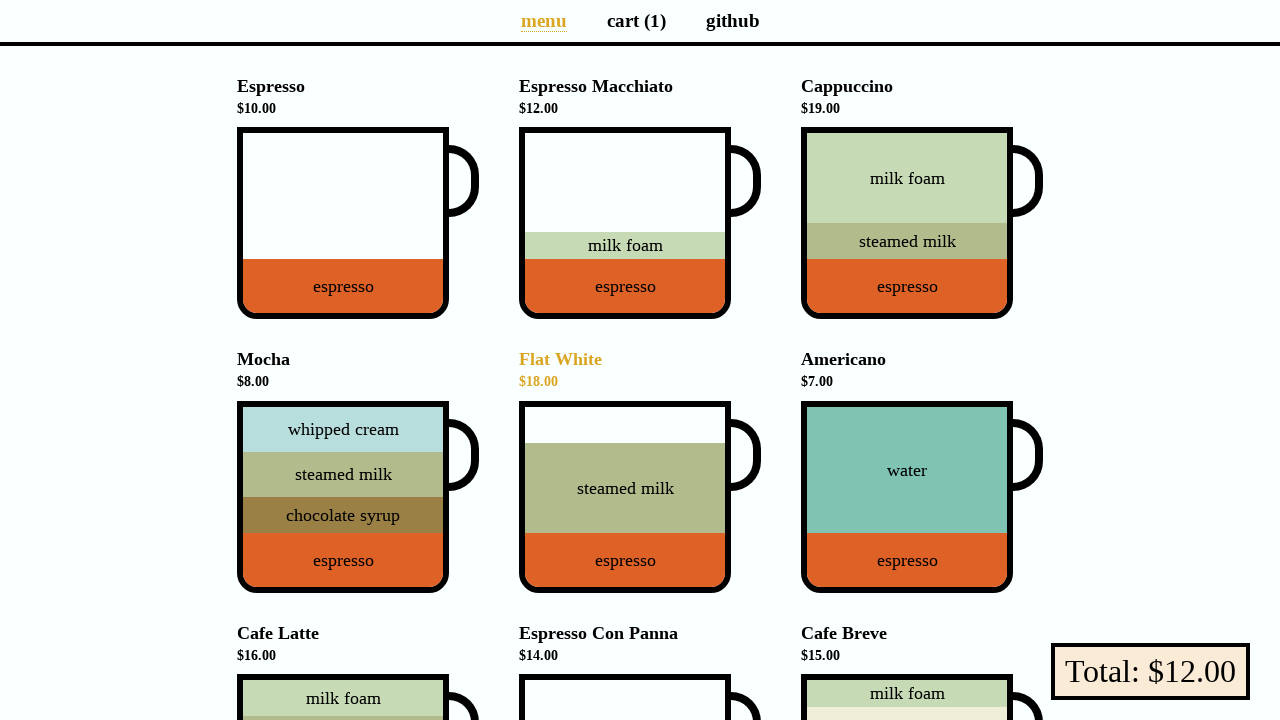

Clicked on cart page link at (636, 20) on a[aria-label="Cart page"]
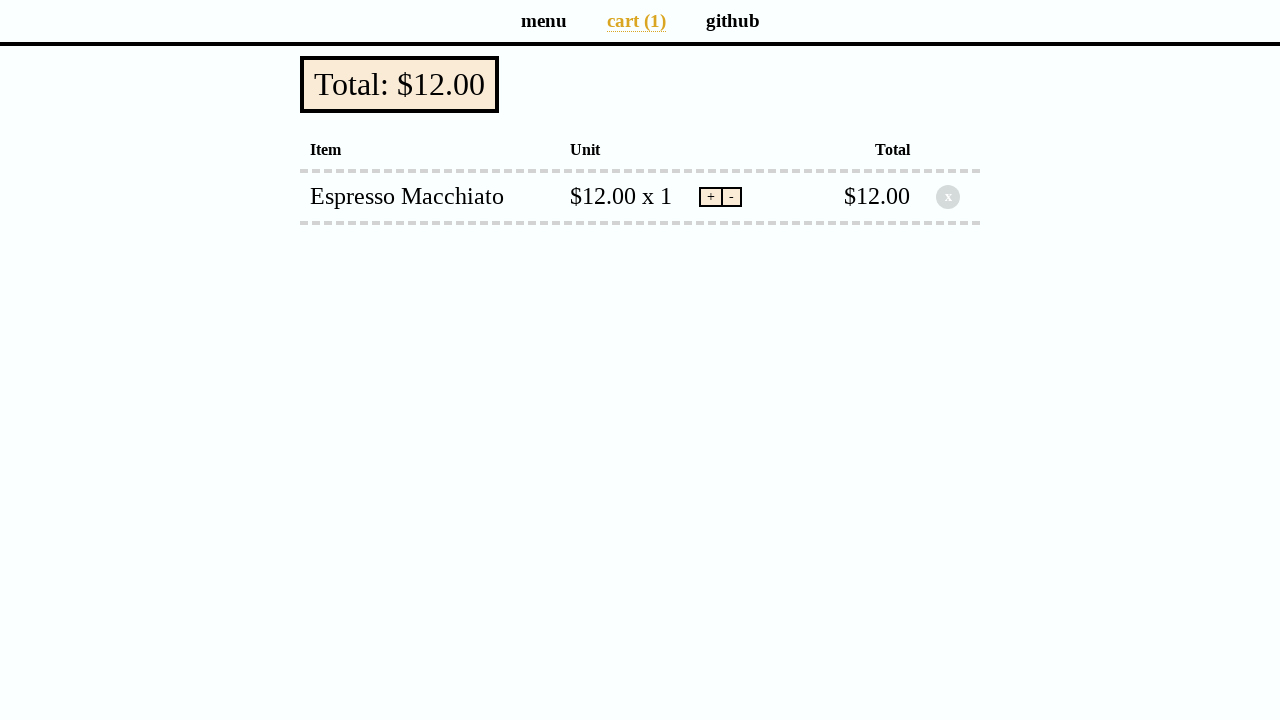

Verified checkout button with total of $12.00
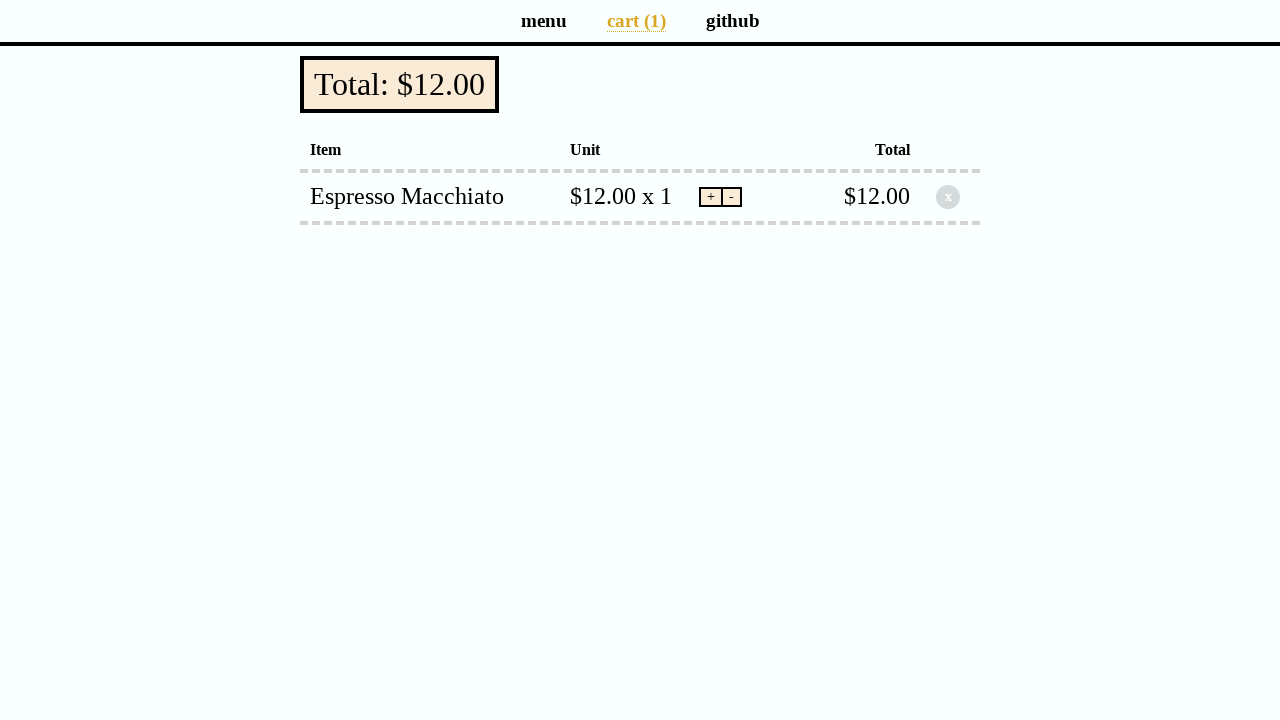

Clicked checkout button to proceed to payment at (400, 84) on button[data-test="checkout"]
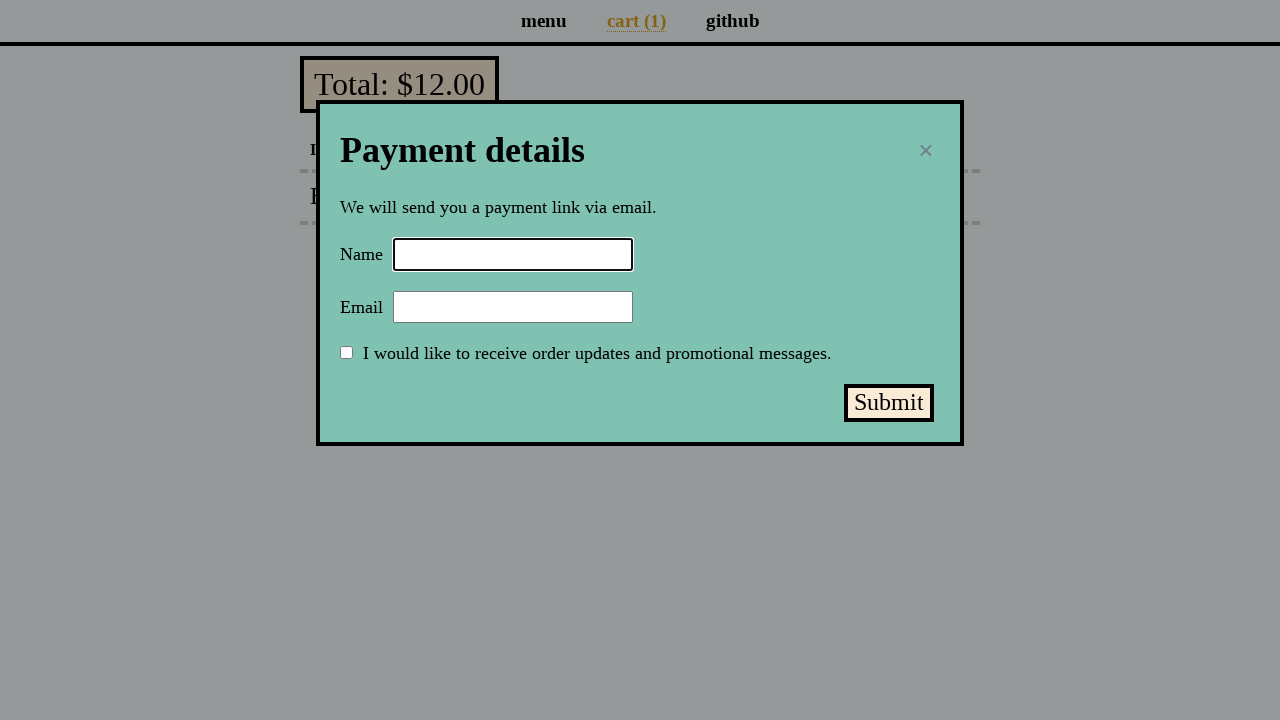

Filled in name field with 'Selenium Coffee' on input#name
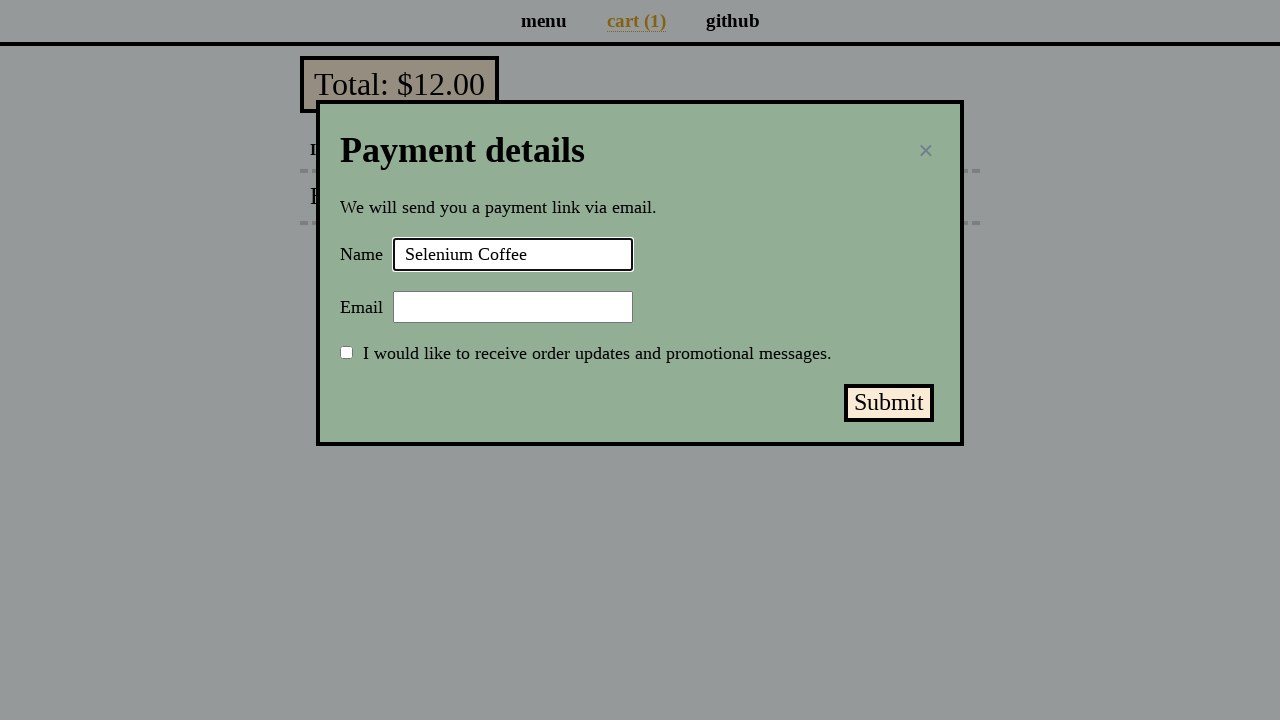

Filled in email field with 'test@test.test' on input#email
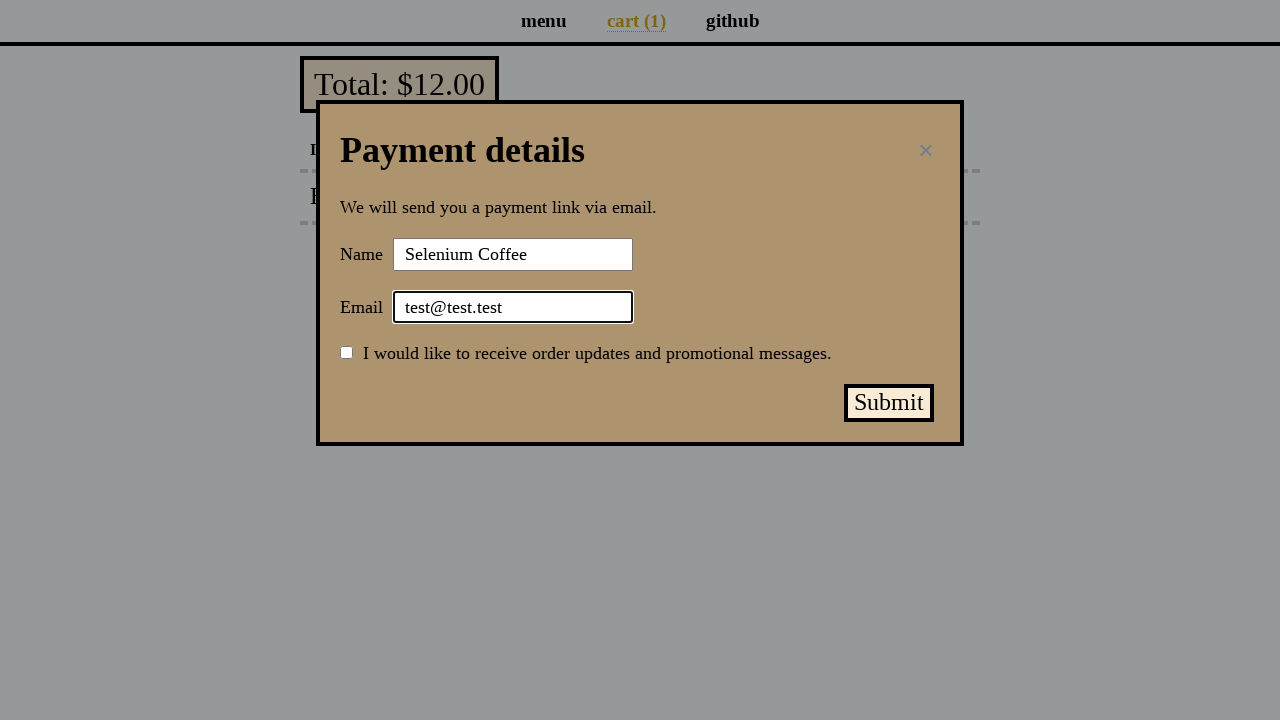

Clicked submit payment button at (889, 403) on button#submit-payment
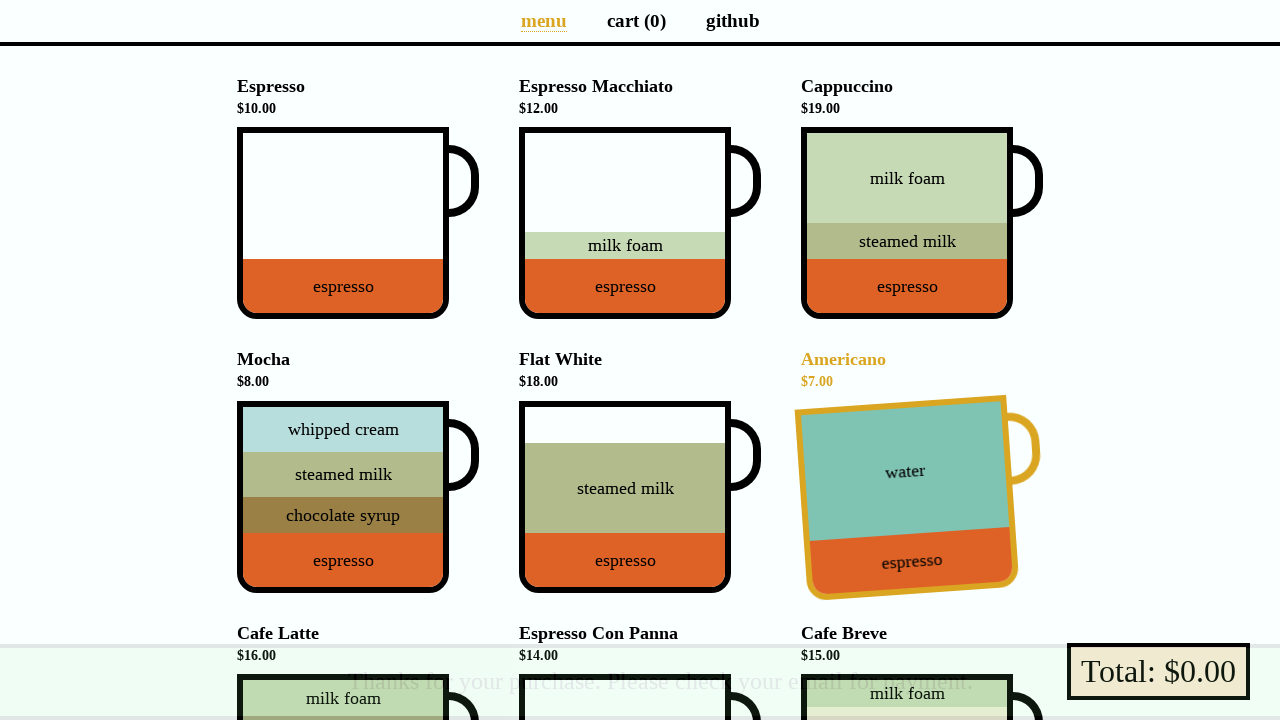

Verified purchase success message appeared
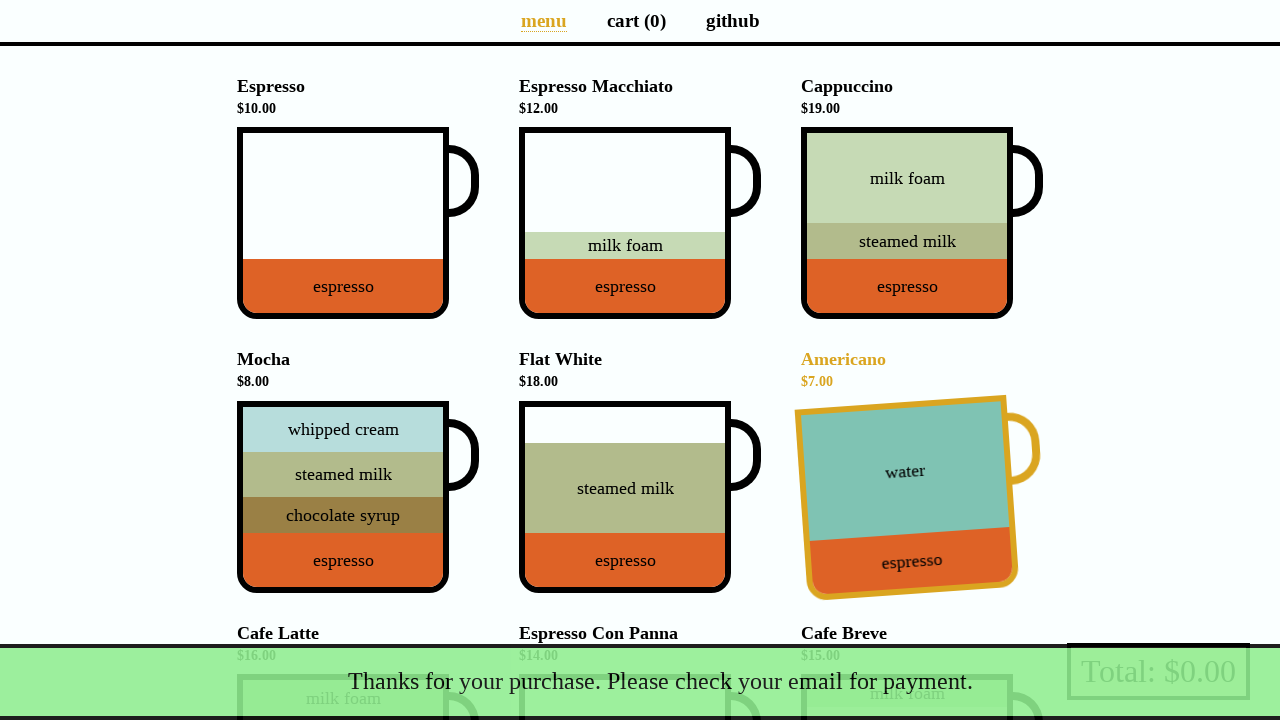

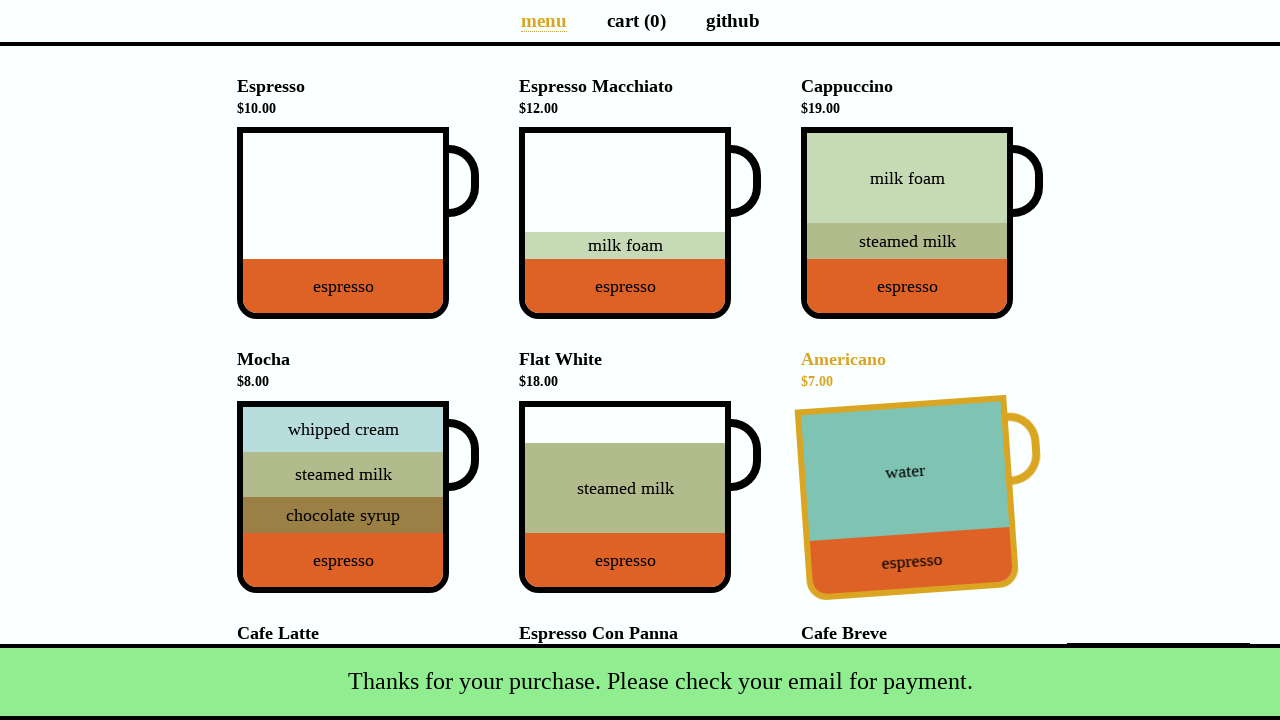